Navigates to example.com, finds the first anchor link on the page, and clicks it to test basic element selection and click functionality.

Starting URL: https://example.com

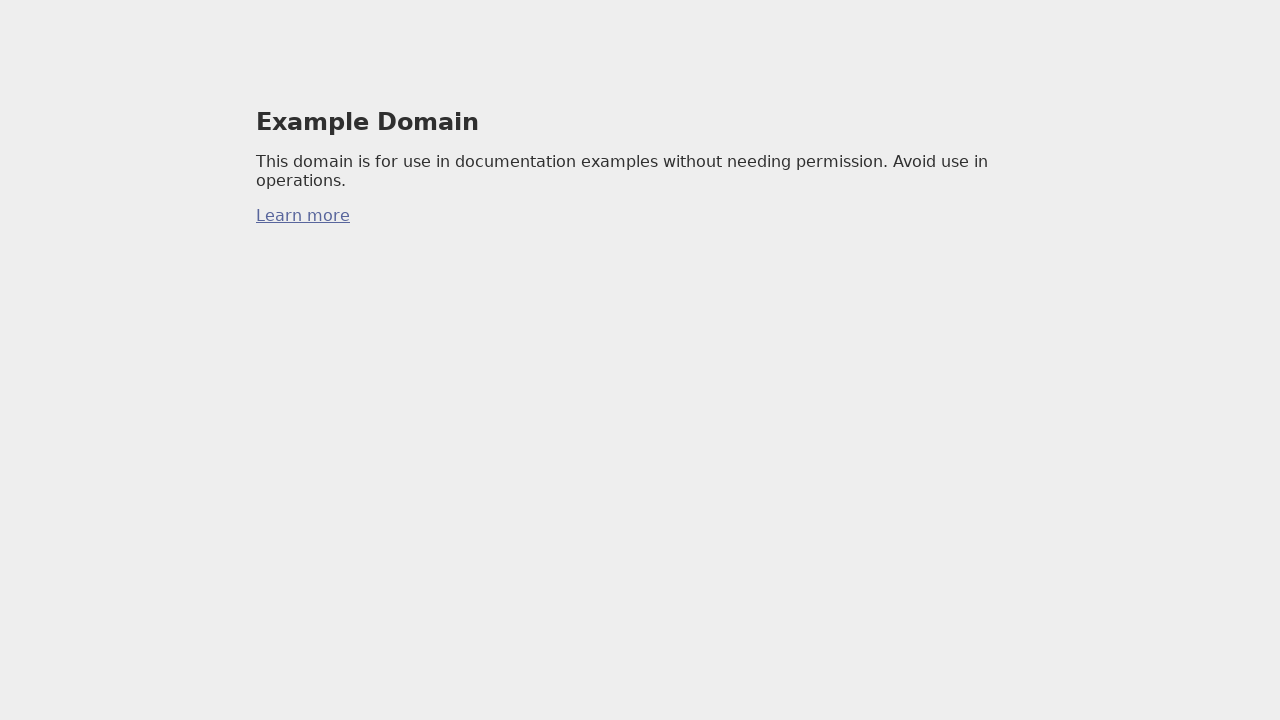

Found the first anchor link on the page
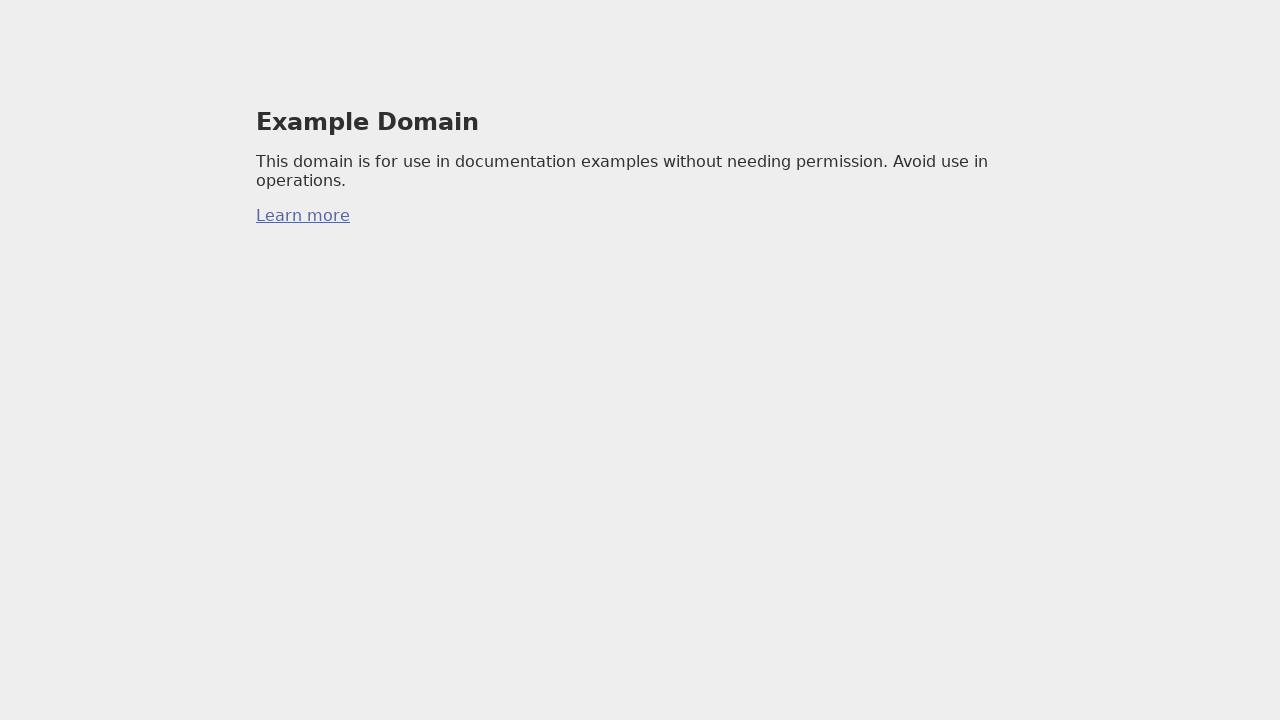

Clicked the first anchor link
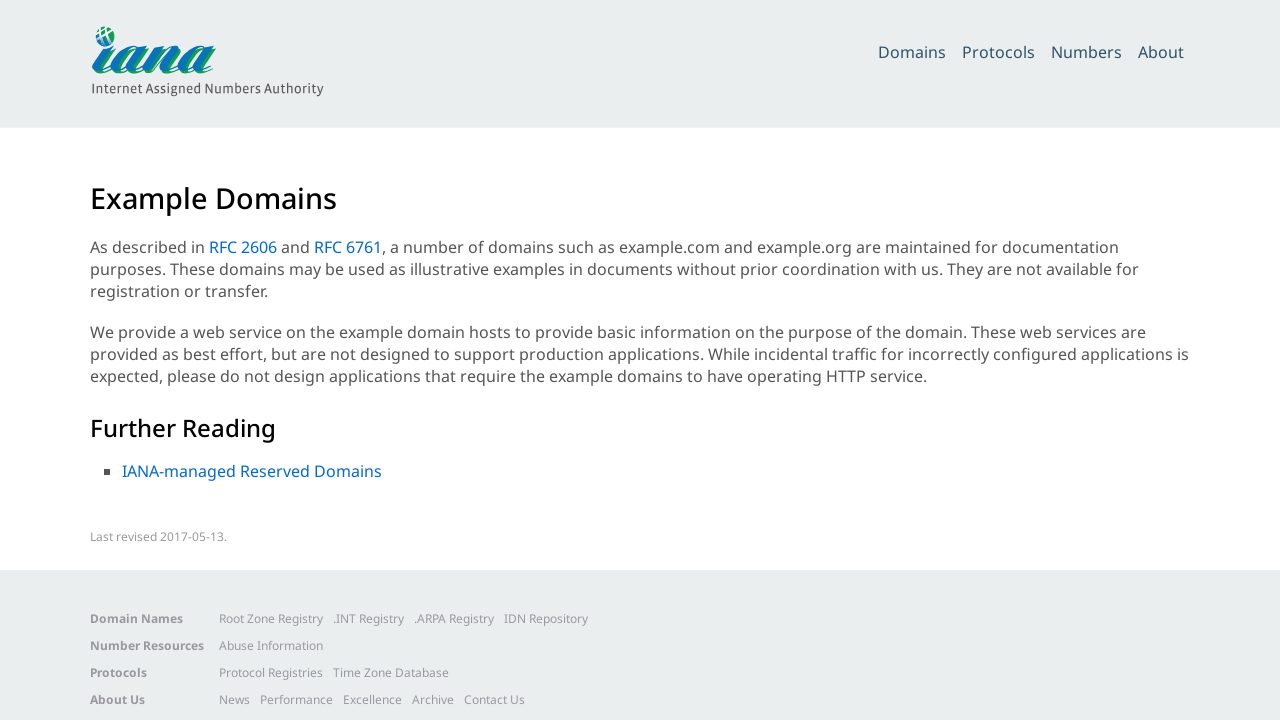

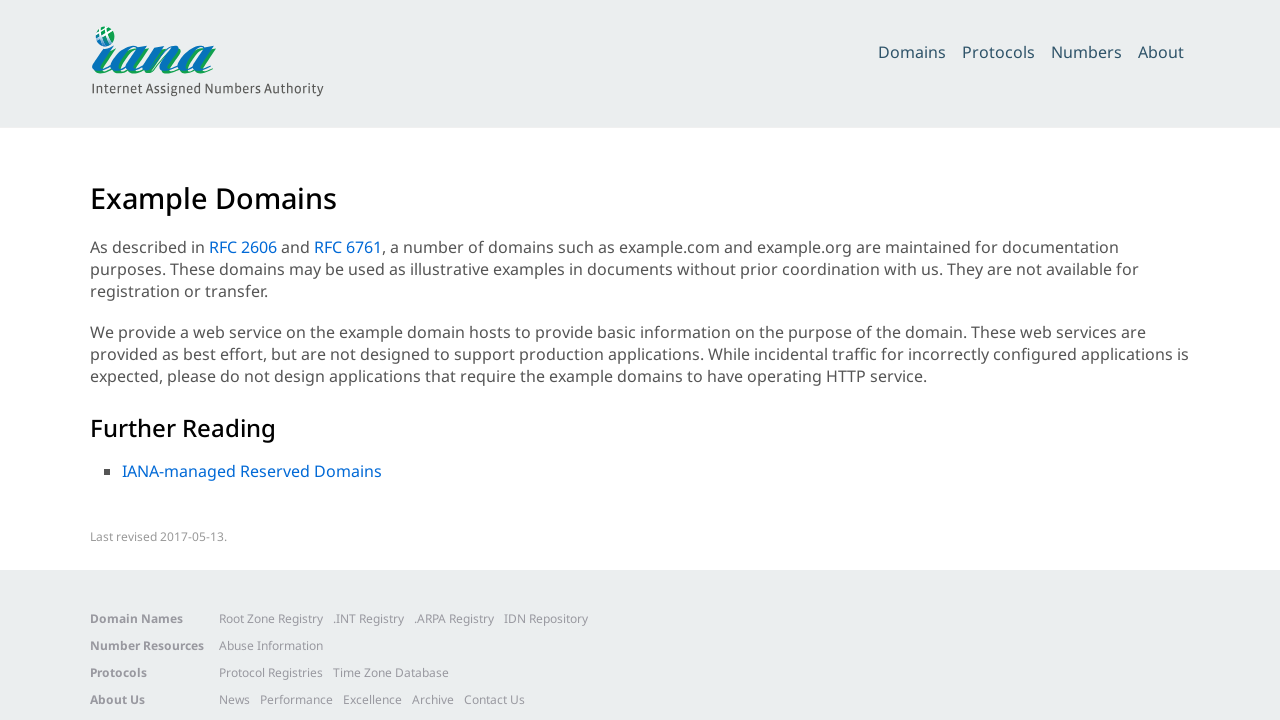